Tests that clicking the Due column header twice sorts the table data in descending order by verifying the dollar amounts are properly reverse sorted.

Starting URL: http://the-internet.herokuapp.com/tables

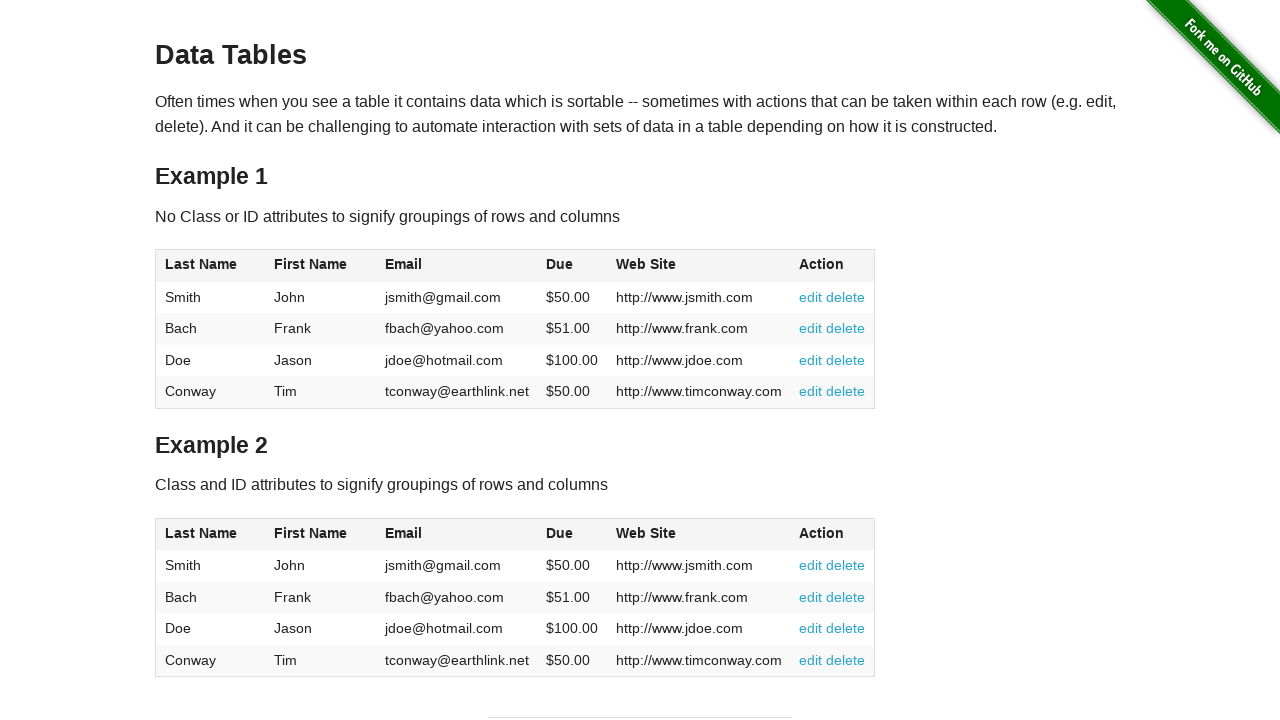

Clicked Due column header first time at (572, 266) on #table1 thead tr th:nth-of-type(4)
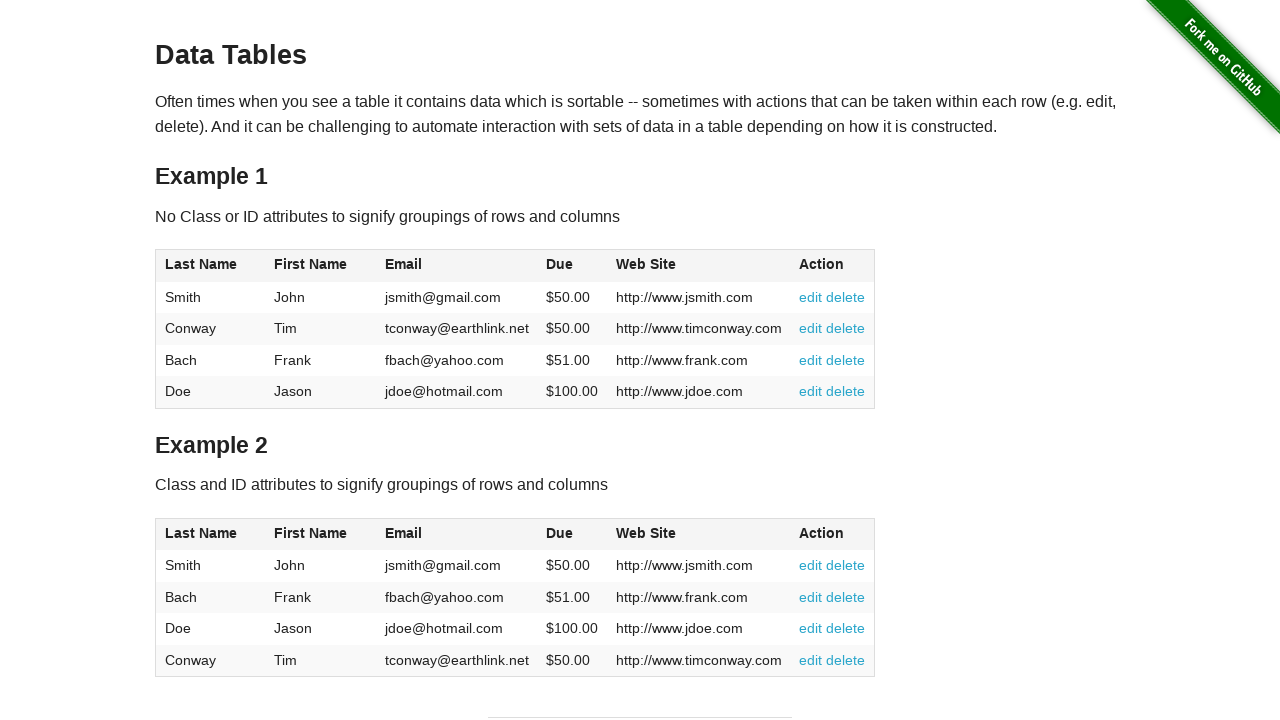

Clicked Due column header second time to sort in descending order at (572, 266) on #table1 thead tr th:nth-of-type(4)
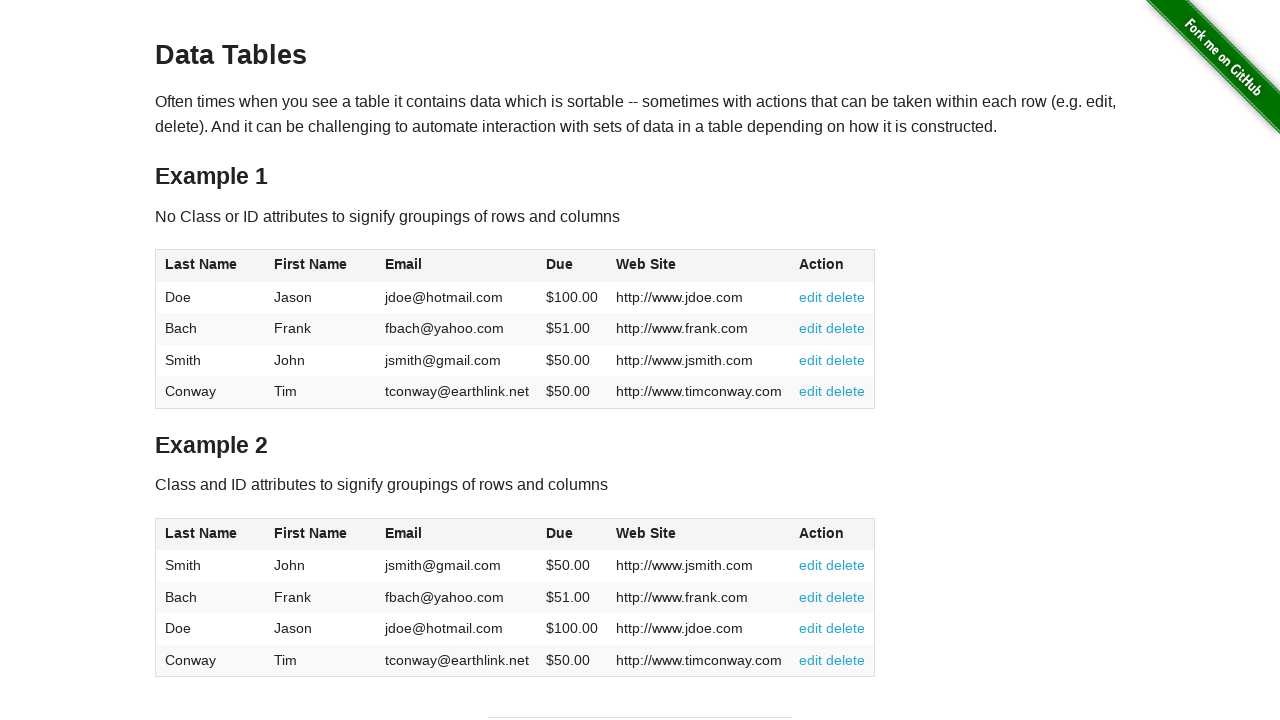

Table body loaded with sorted data
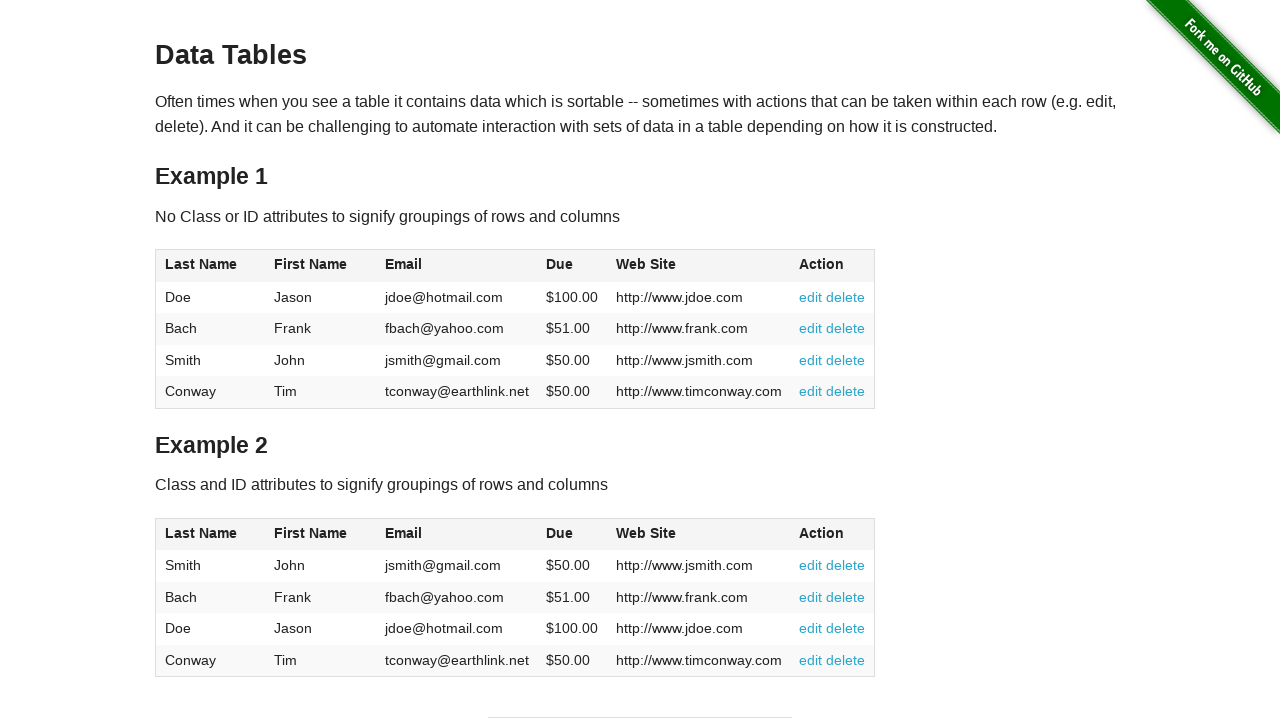

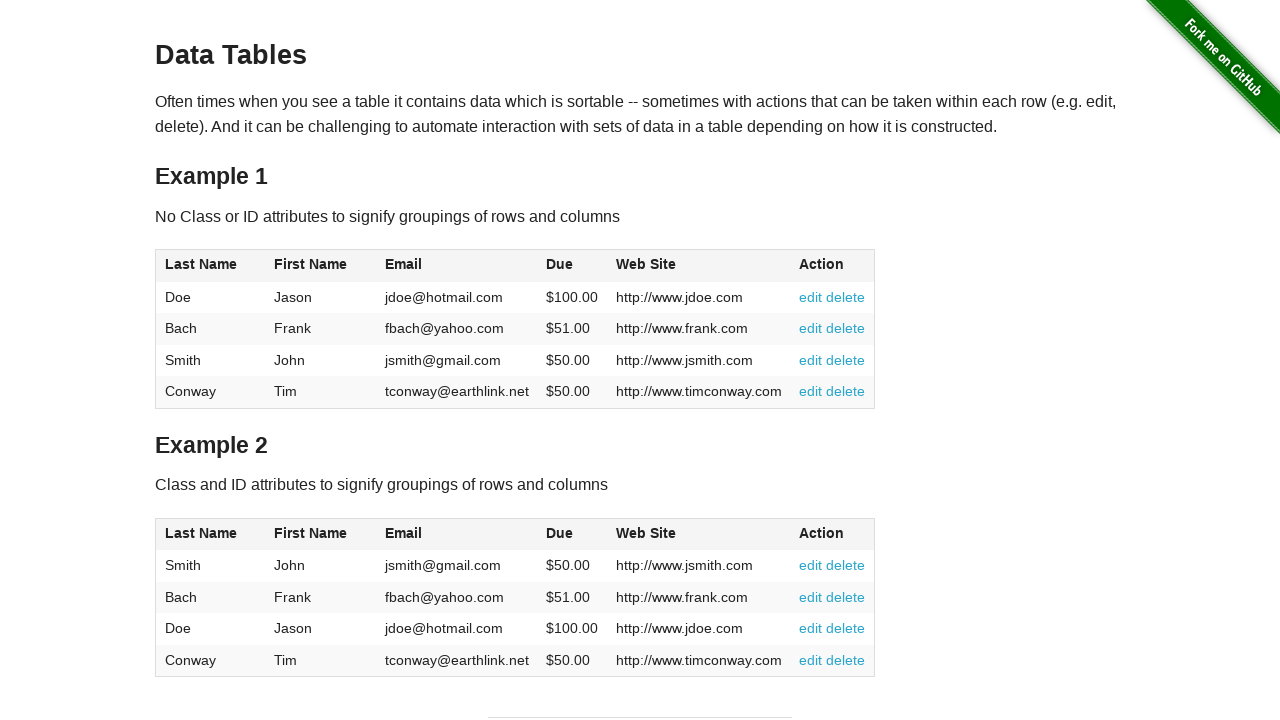